Tests adding specific grocery items to cart on an e-commerce practice site by iterating through products, finding items that match a predefined list (Cucumber, Broccoli, Beetroot), and clicking their "Add to cart" buttons.

Starting URL: https://rahulshettyacademy.com/seleniumPractise/

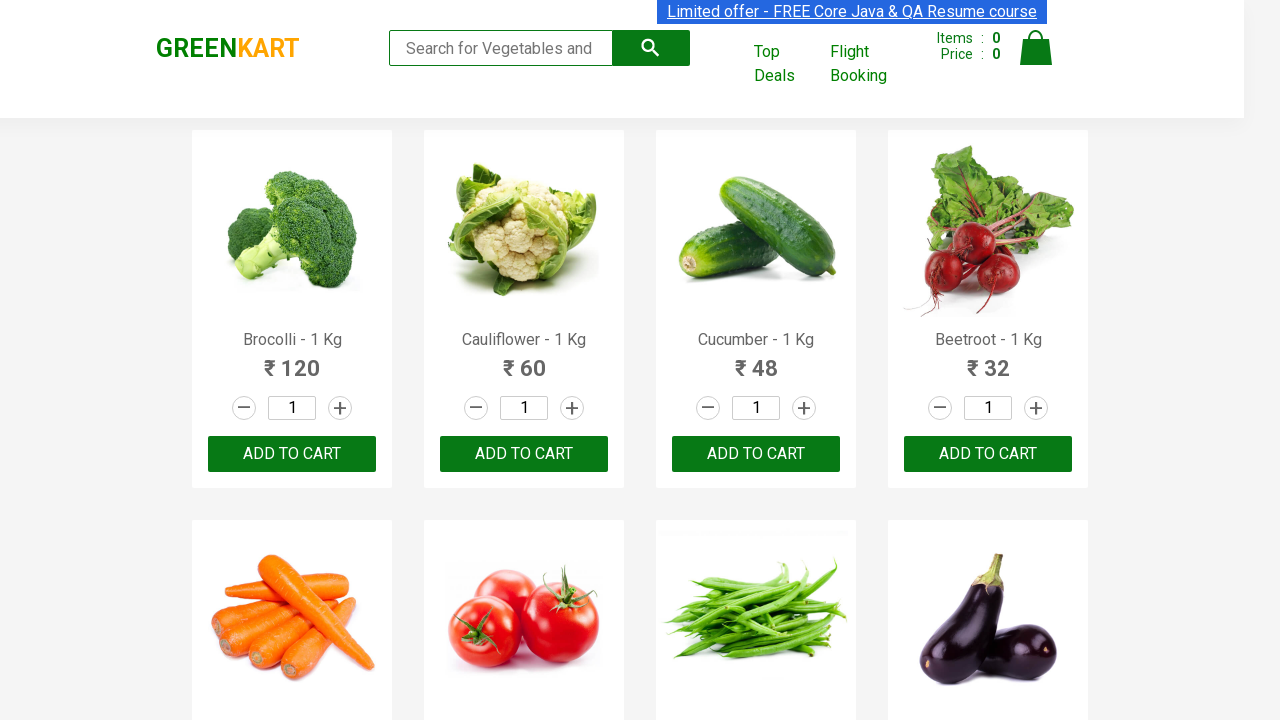

Waited for product names to load on the page
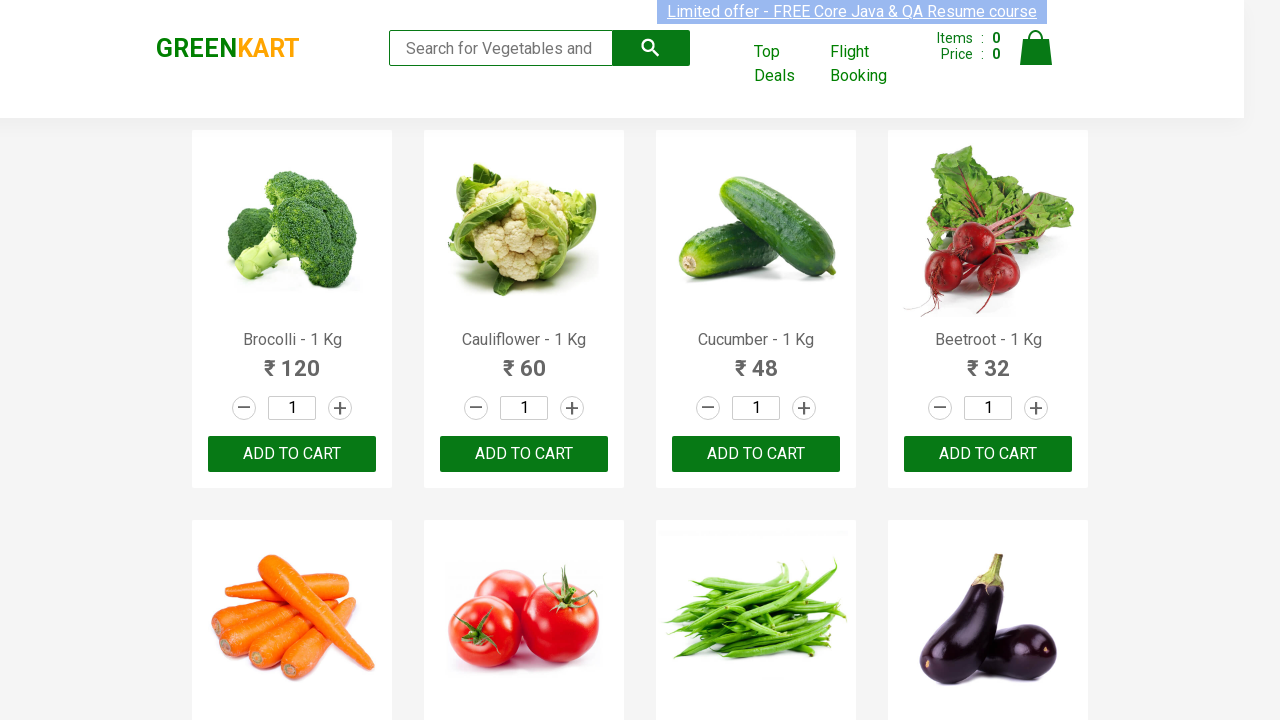

Retrieved all product name elements from the page
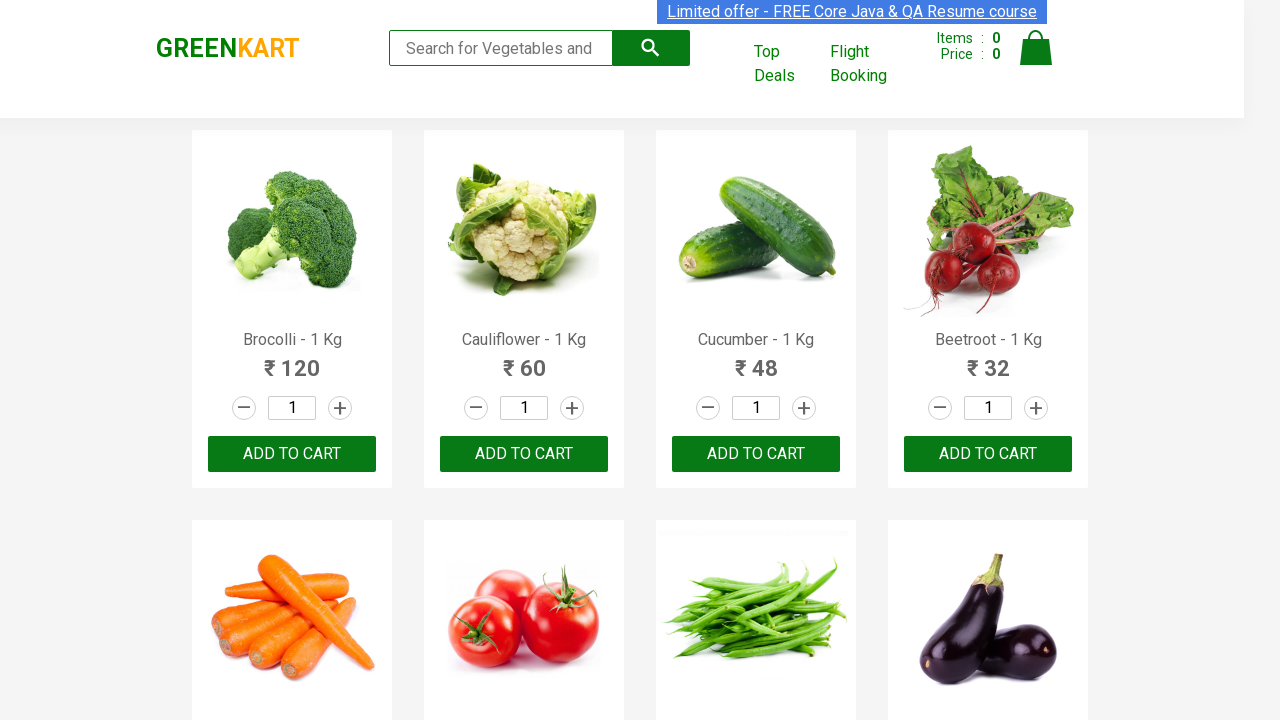

Found matching product: Brocolli
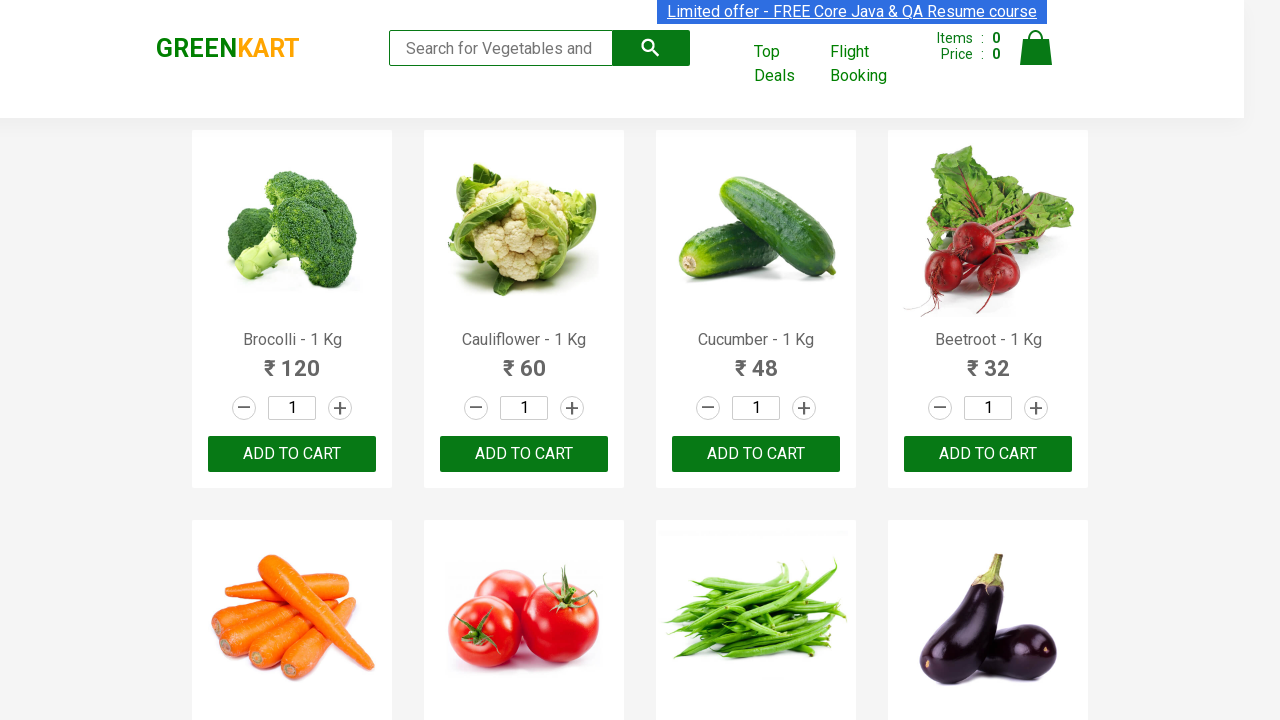

Clicked 'Add to cart' button for Brocolli
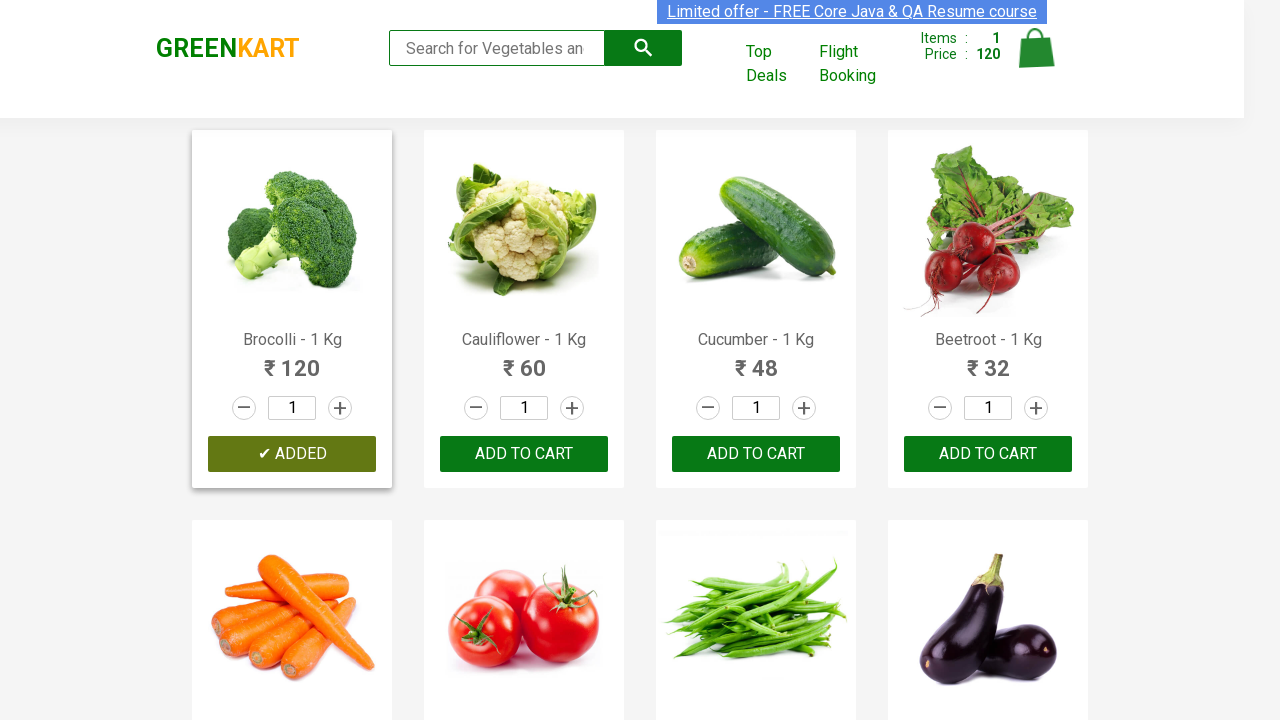

Found matching product: Cucumber
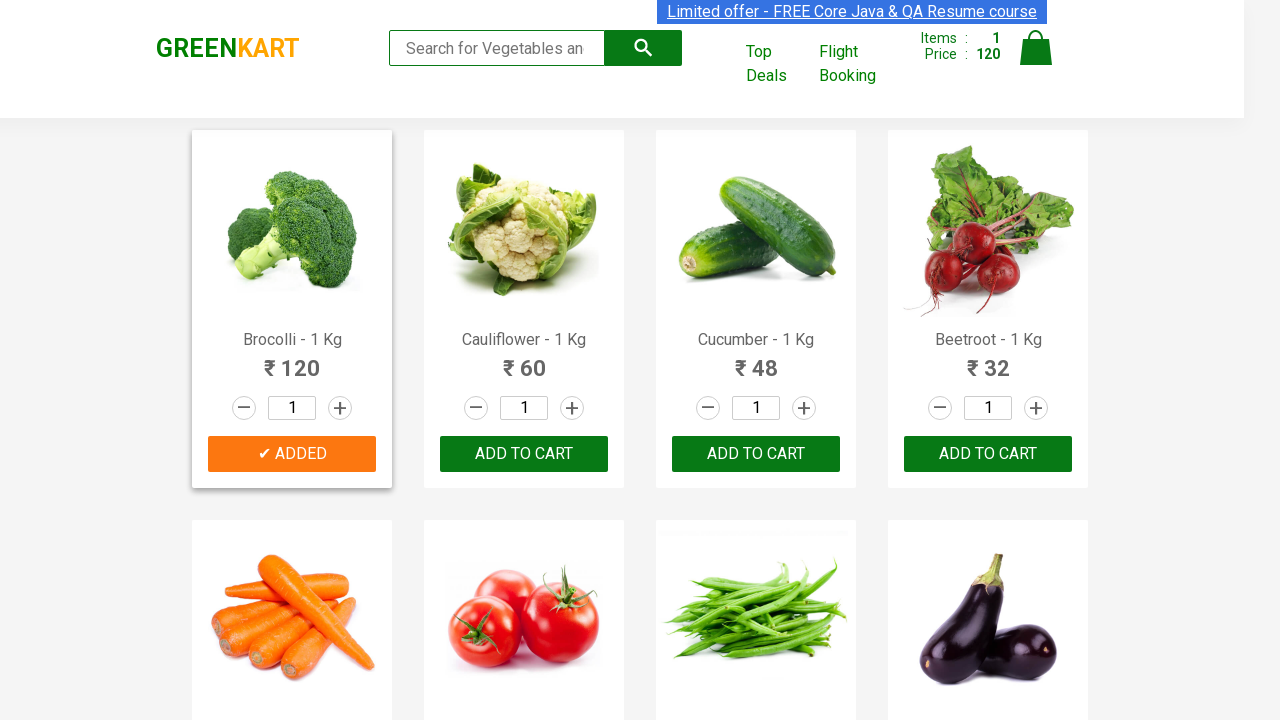

Clicked 'Add to cart' button for Cucumber
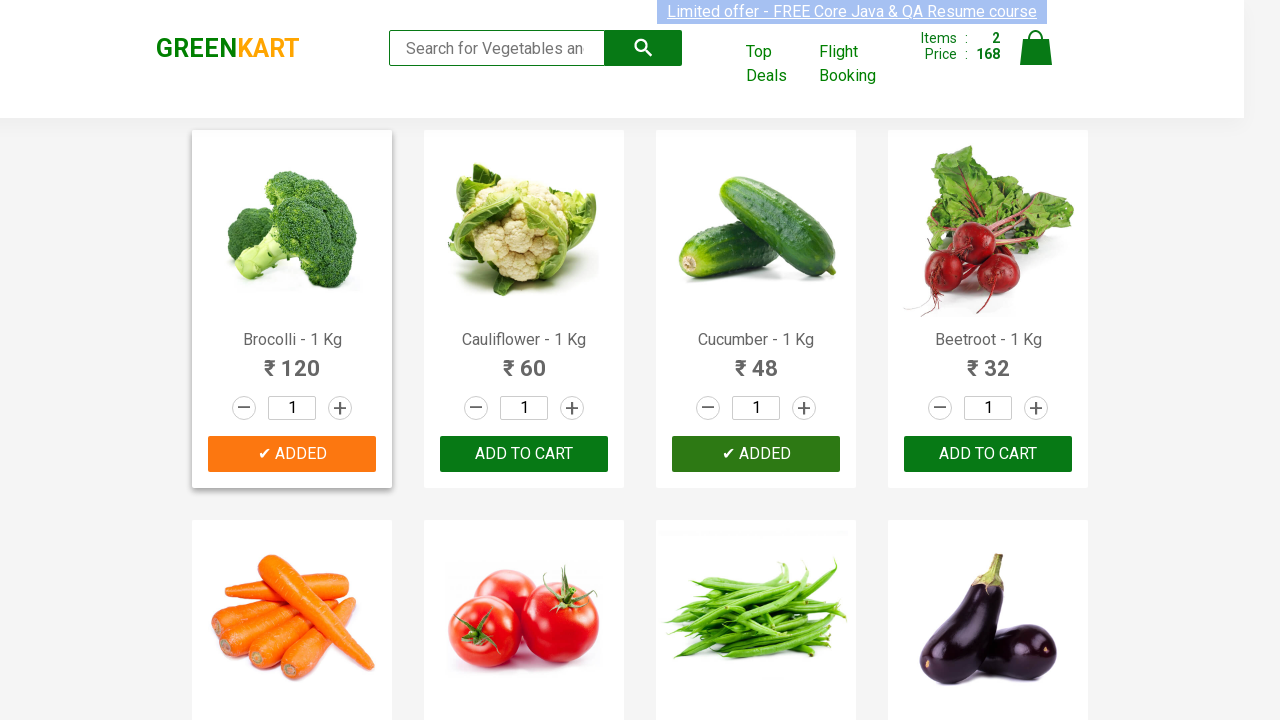

Found matching product: Beetroot
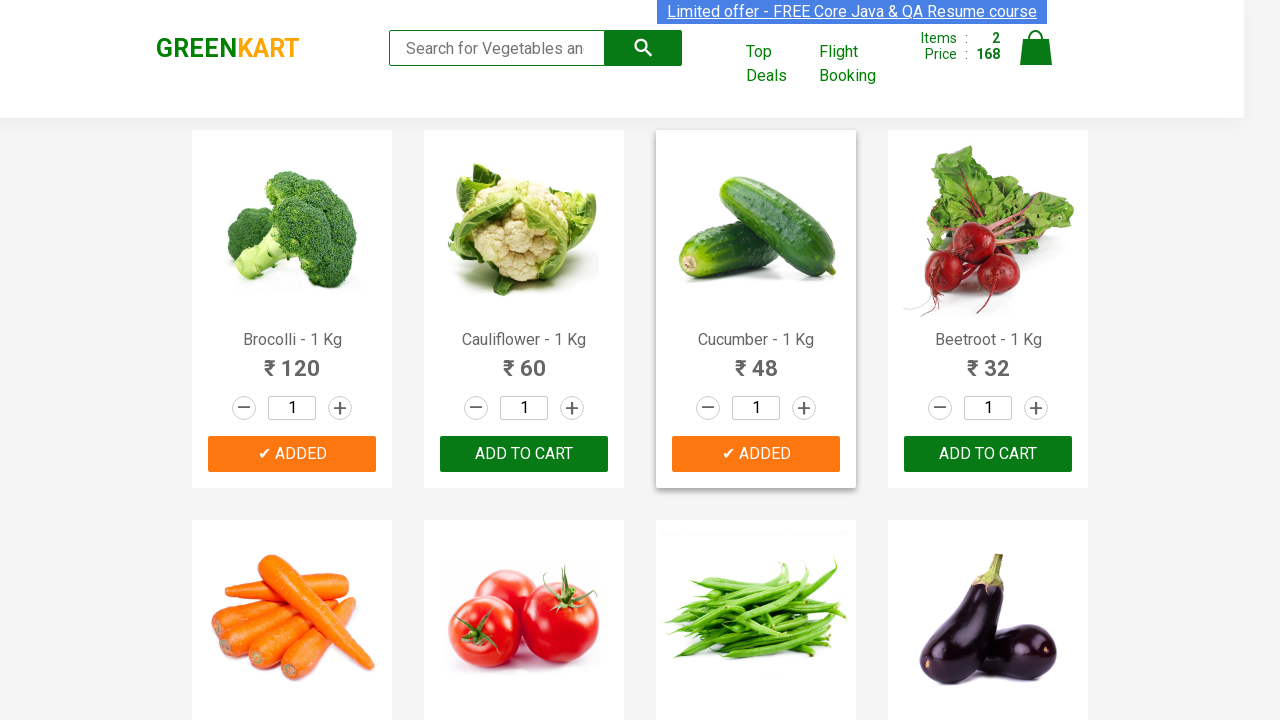

Clicked 'Add to cart' button for Beetroot
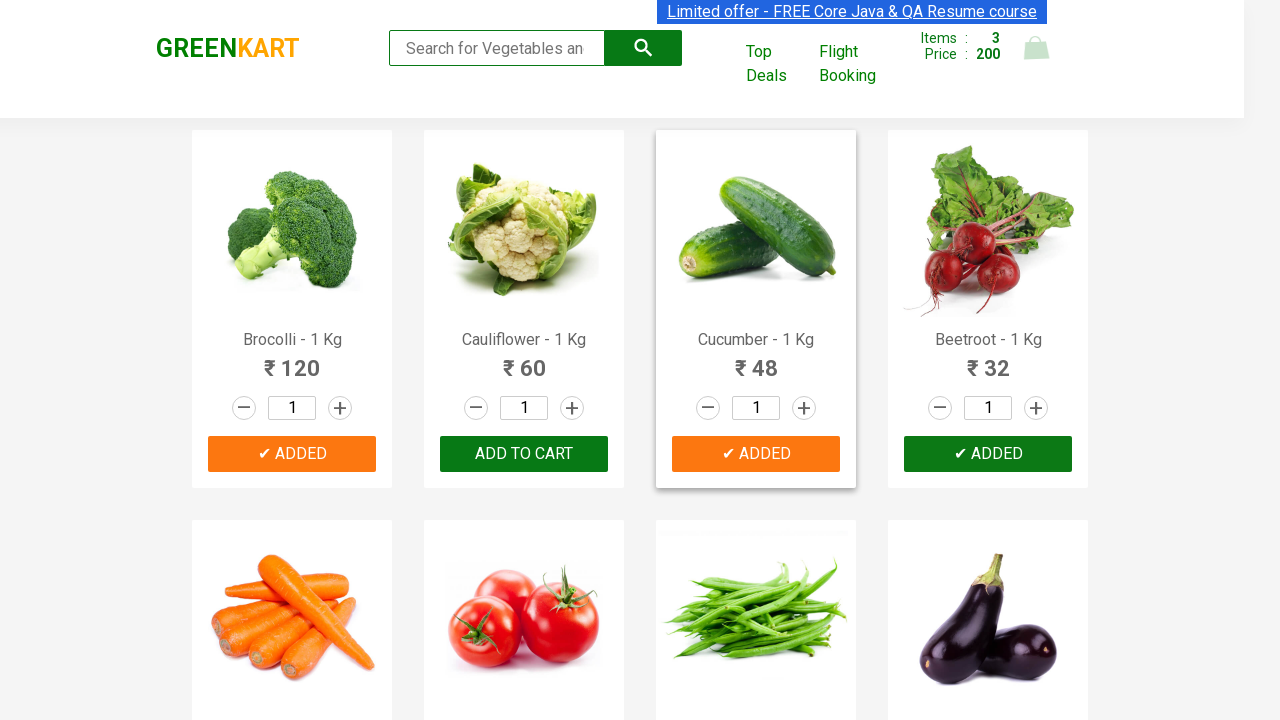

All required items have been added to cart
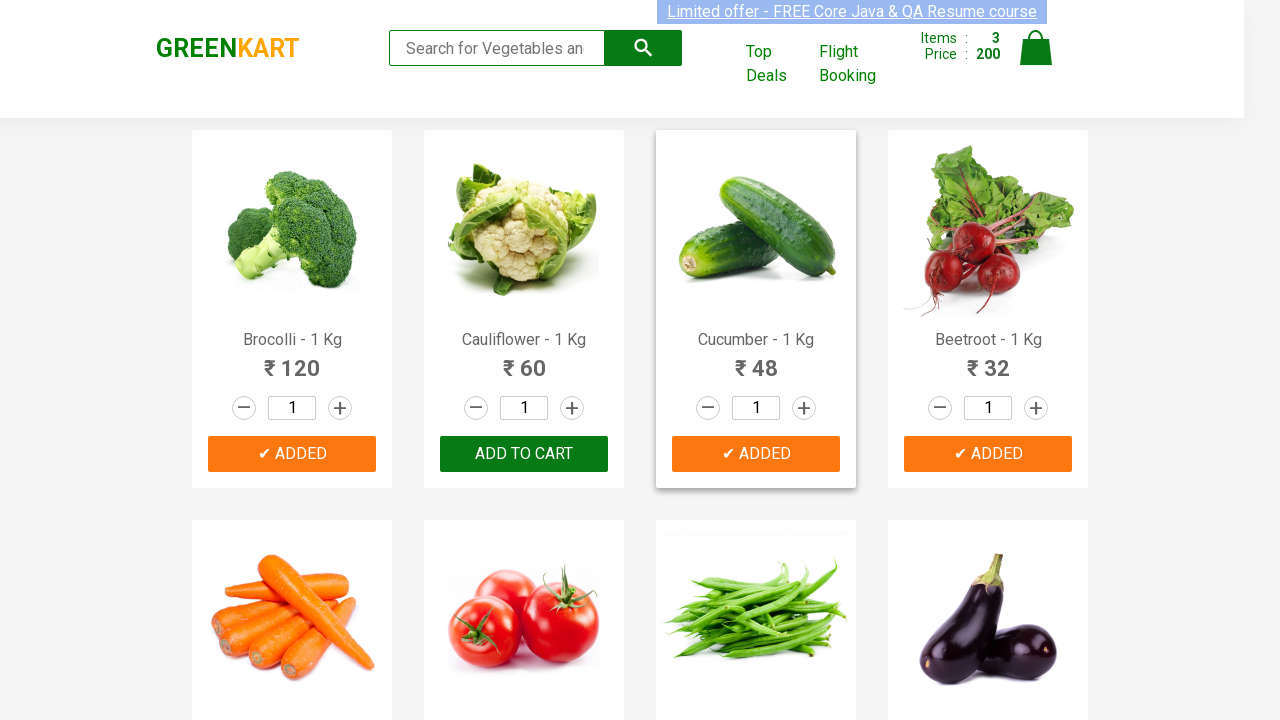

Waited for cart to update
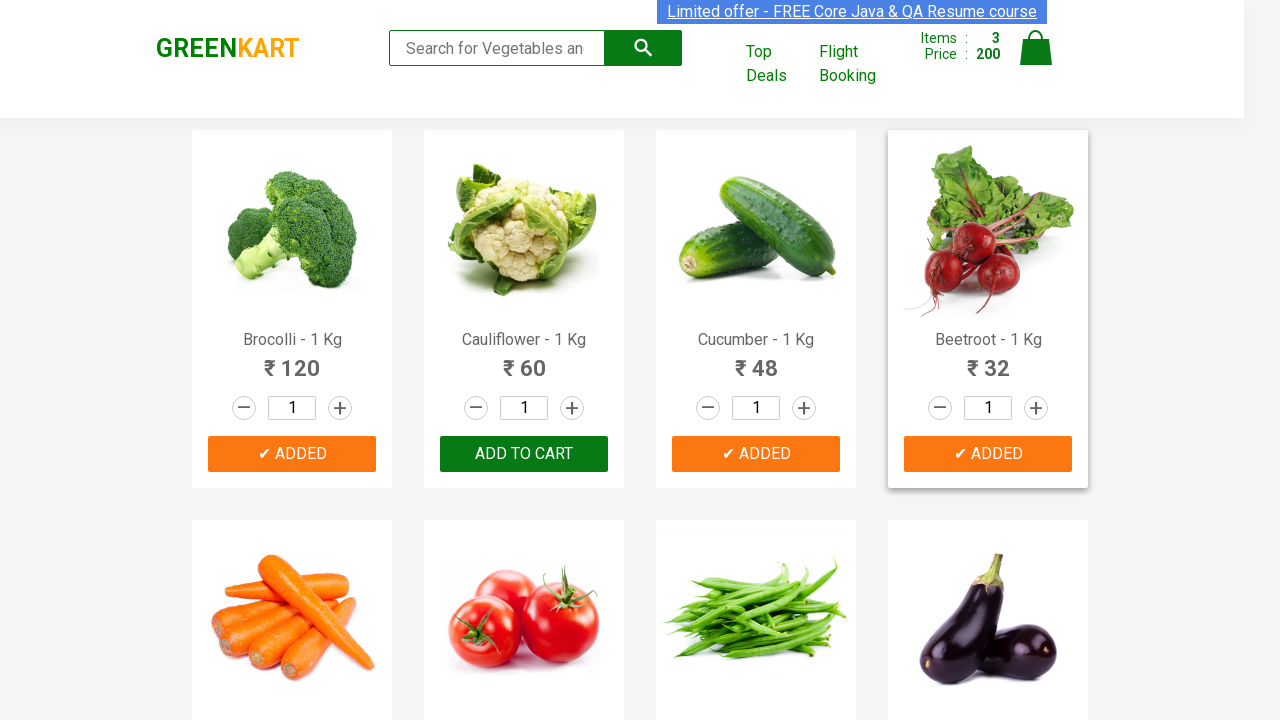

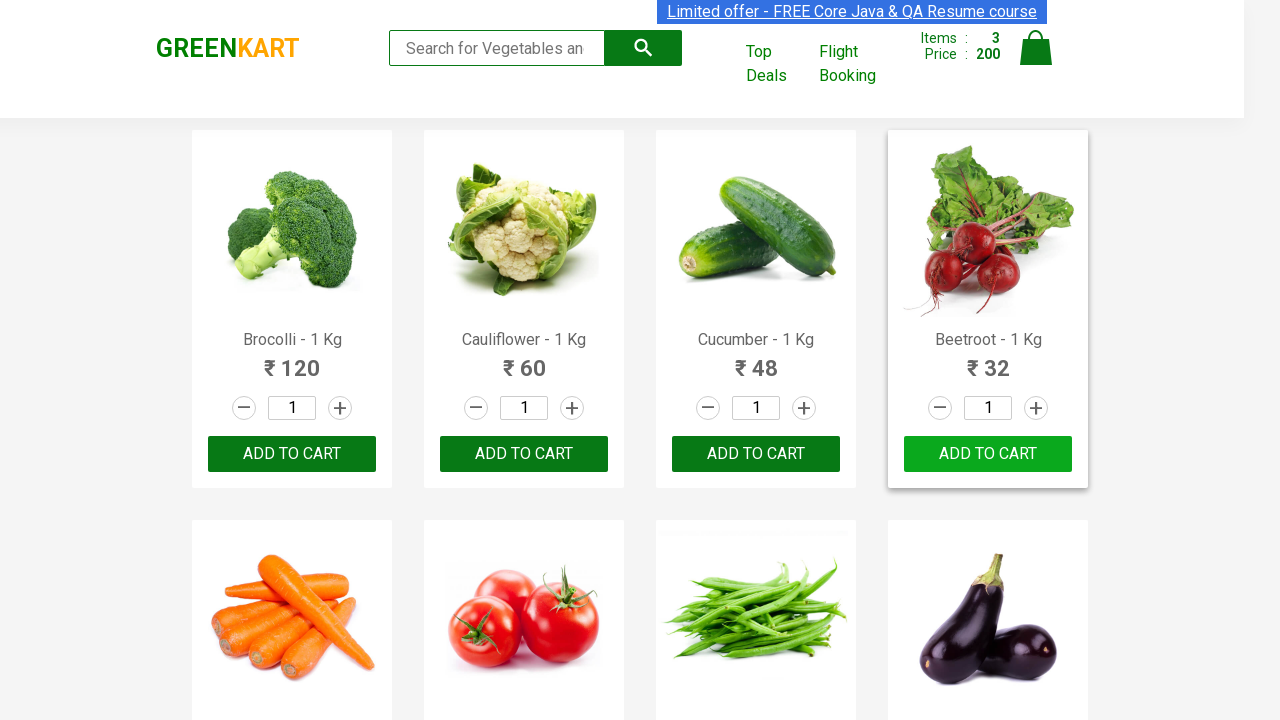